Tests mouse hover functionality by navigating to Hovers page and hovering over an avatar to reveal user info

Starting URL: https://practice.cydeo.com/

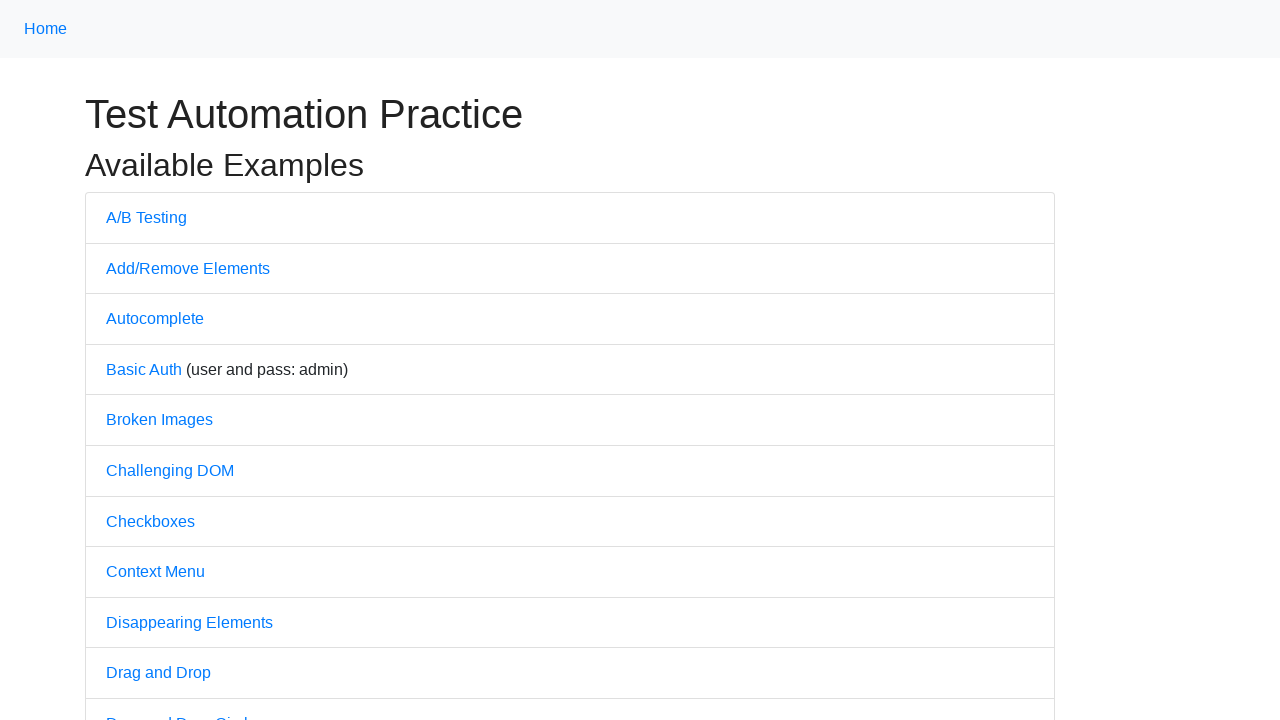

Clicked on Hovers link at (132, 360) on text='Hovers'
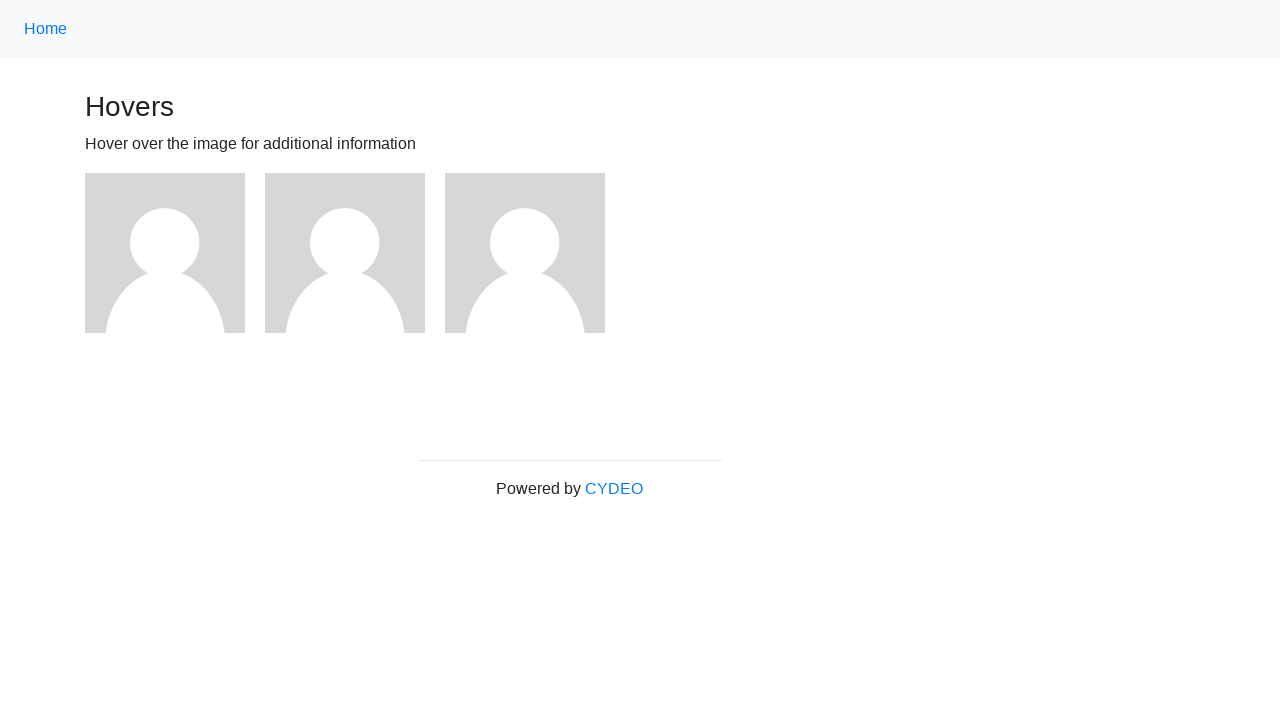

Hovered over second avatar image at (345, 253) on (//img[@src='/img/avatar-blank.jpg' and @alt='User Avatar'])[2]
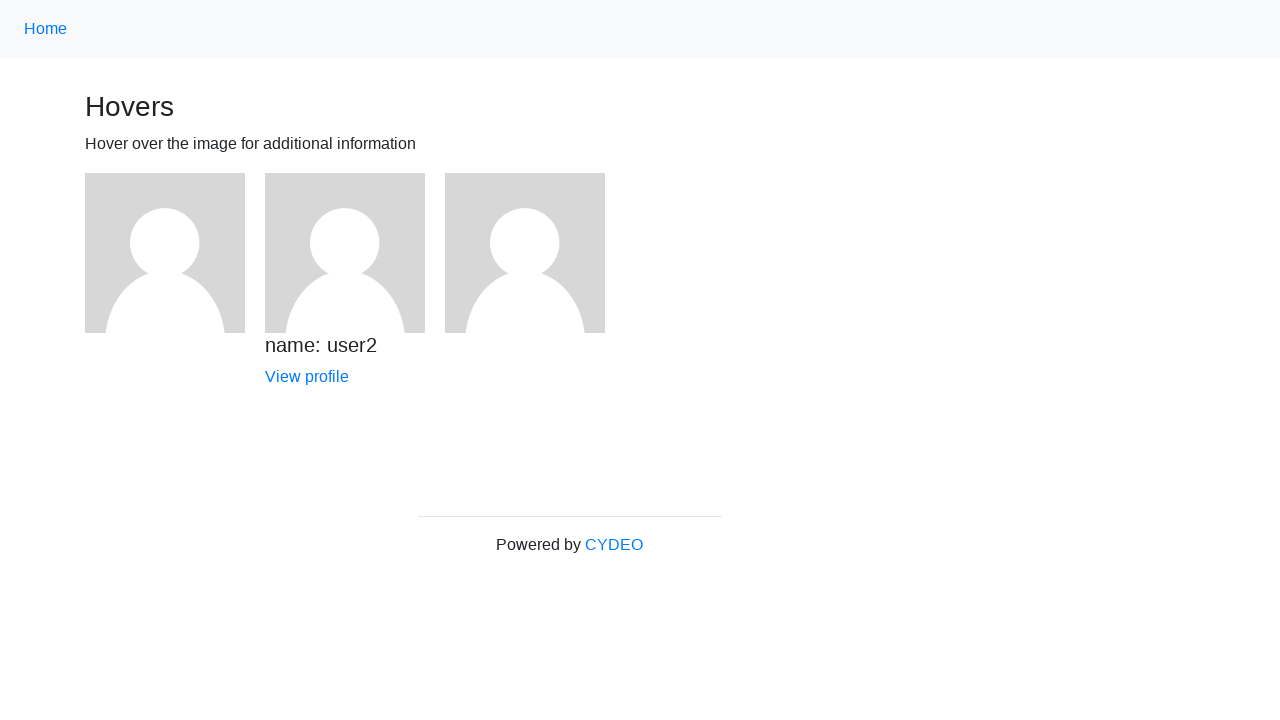

Verified that user2 name is visible after hovering
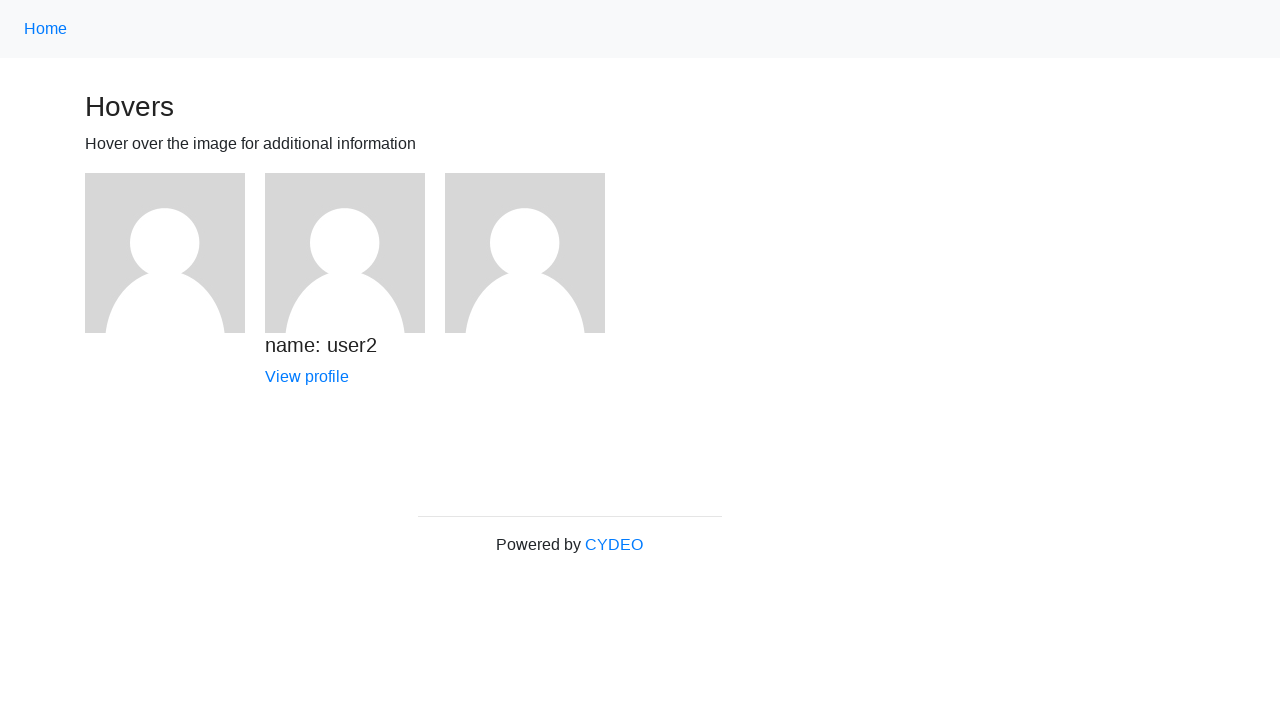

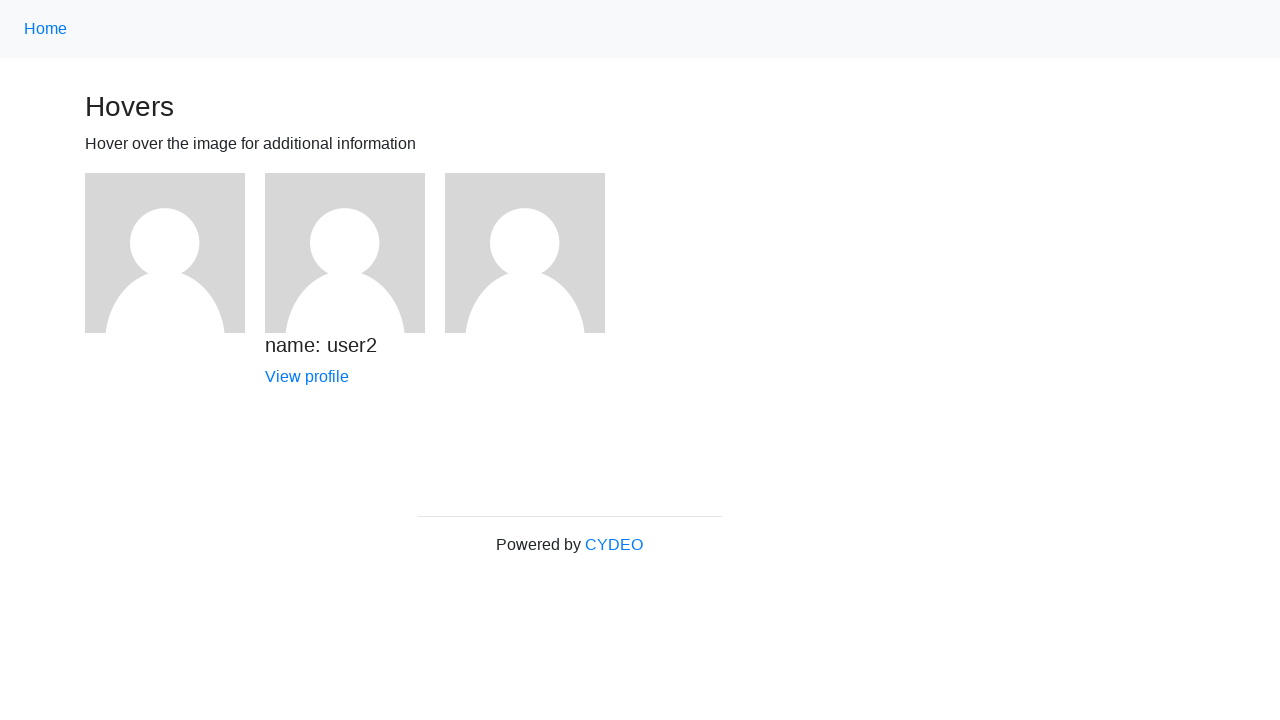